Tests file download functionality by navigating to the download page and clicking on a download link to initiate a file download.

Starting URL: https://the-internet.herokuapp.com/download

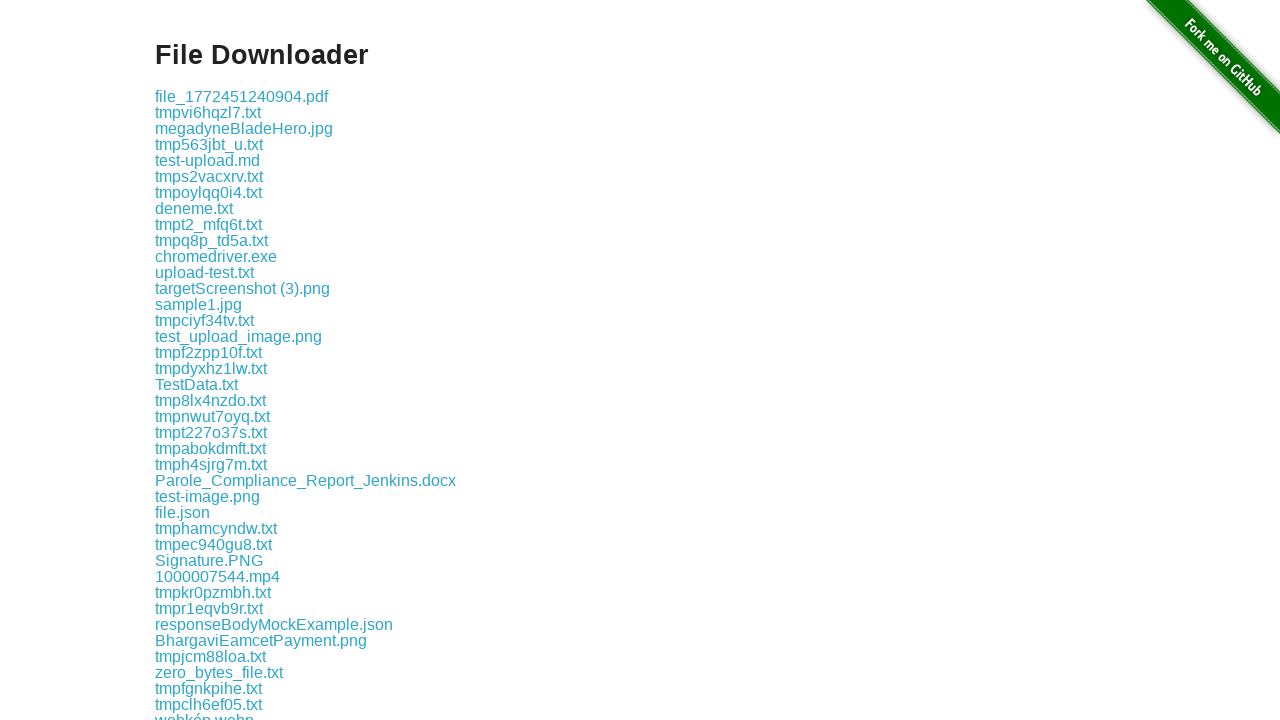

Navigated to file download page
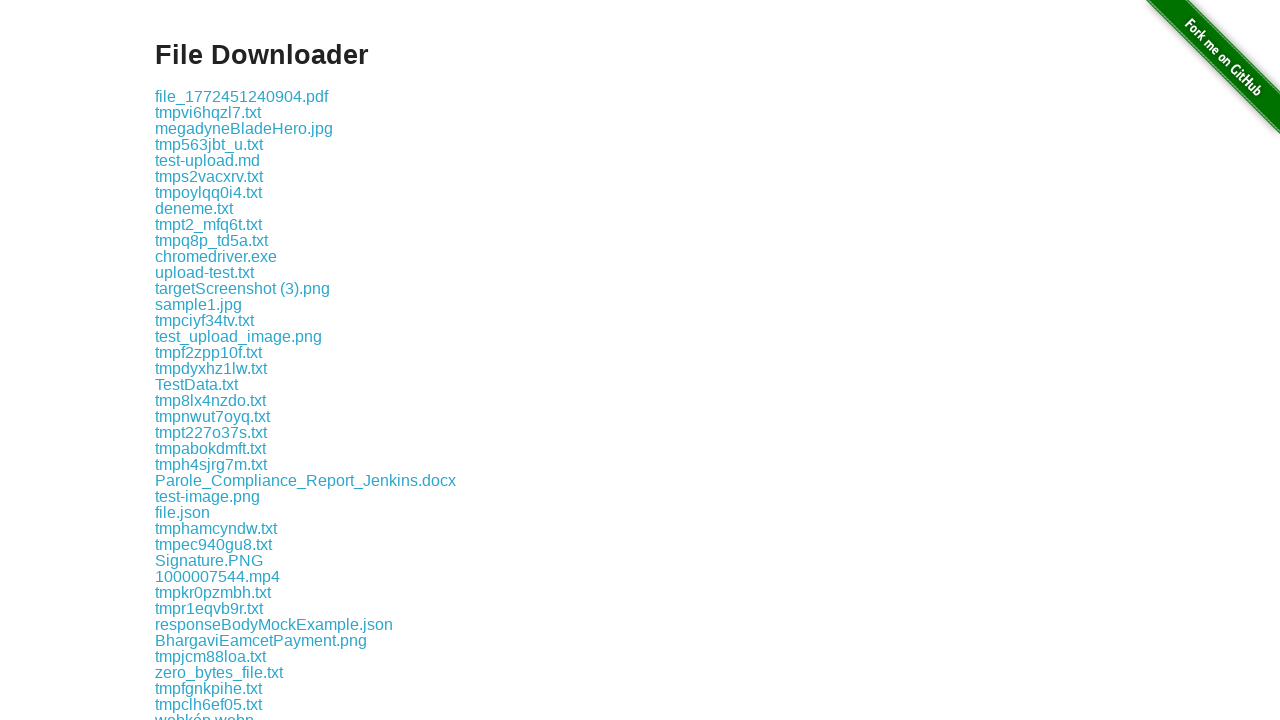

Clicked on first download link at (242, 96) on (//a)[2]
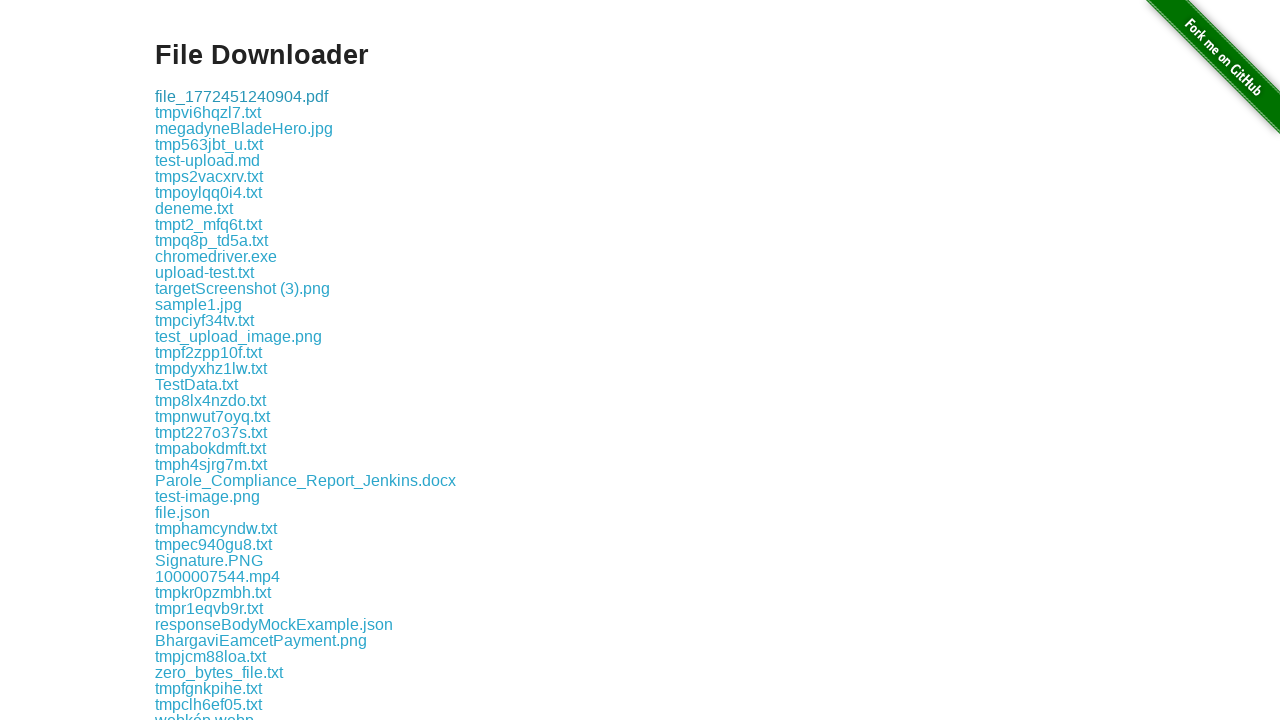

Waited for download to initiate
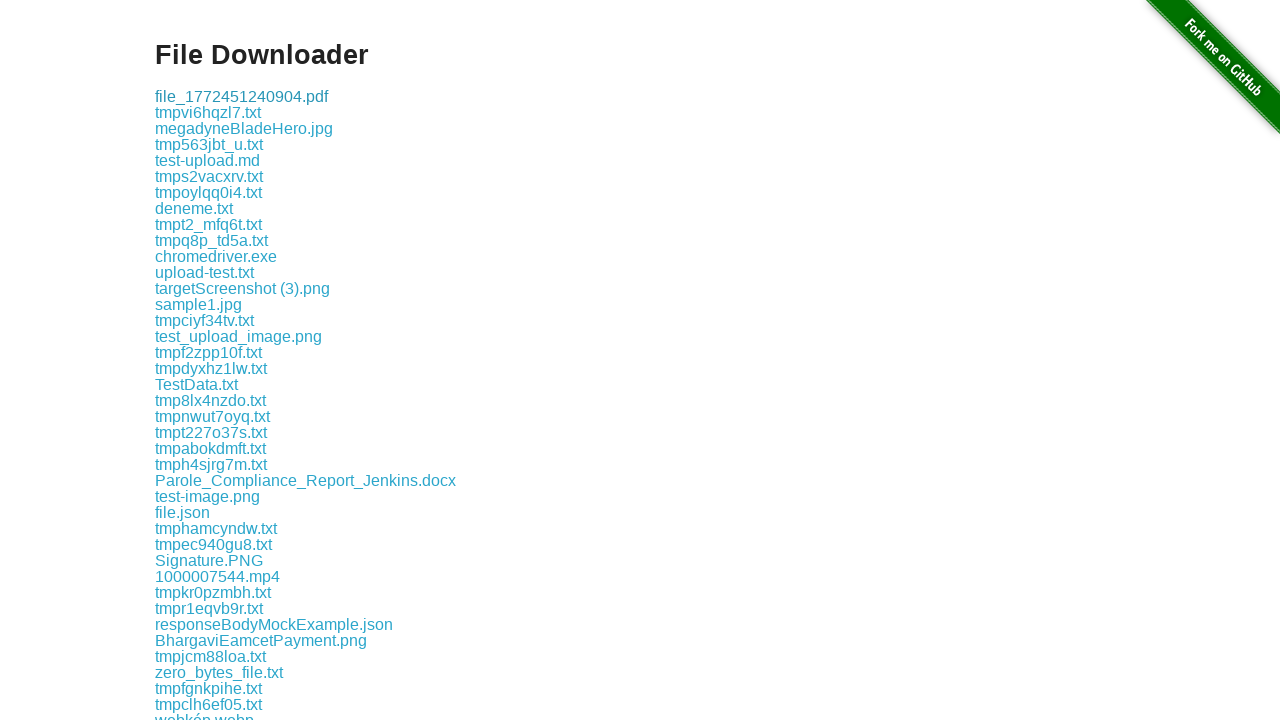

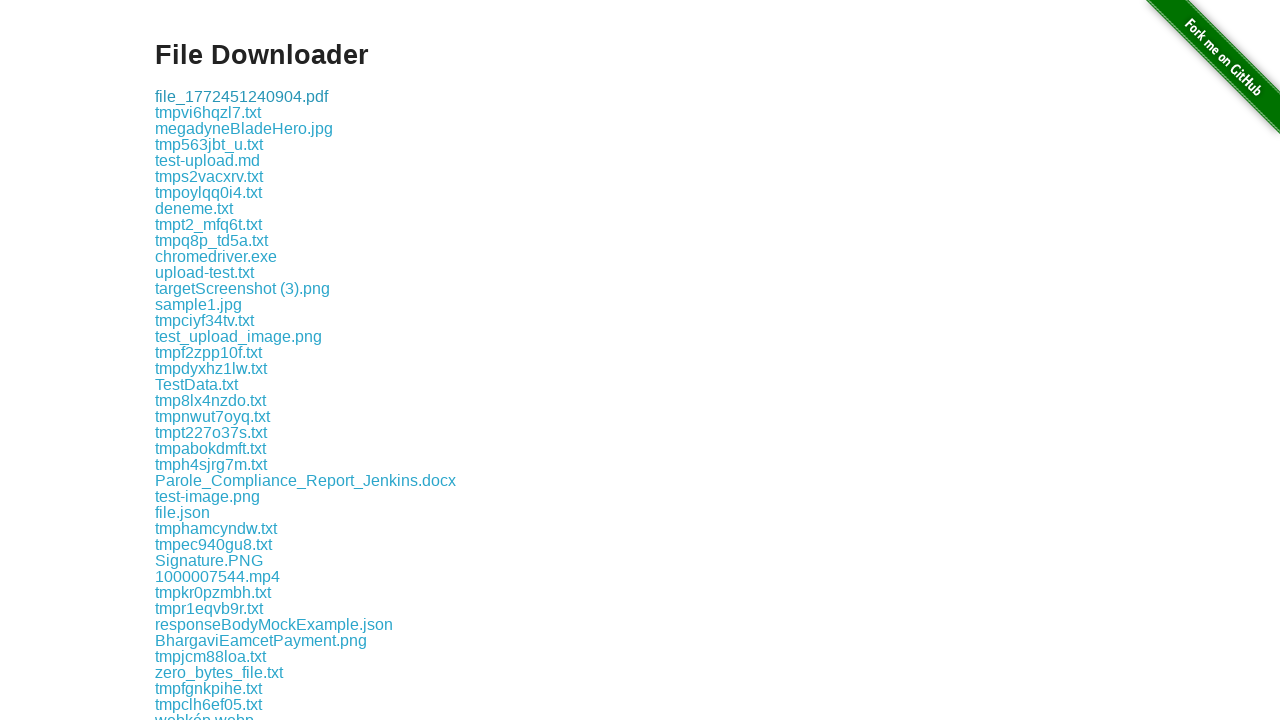